Tests a JavaScript prompt alert by clicking a button, entering text into the prompt dialog, and accepting it

Starting URL: http://www.seleniumui.moderntester.pl/alerts.php

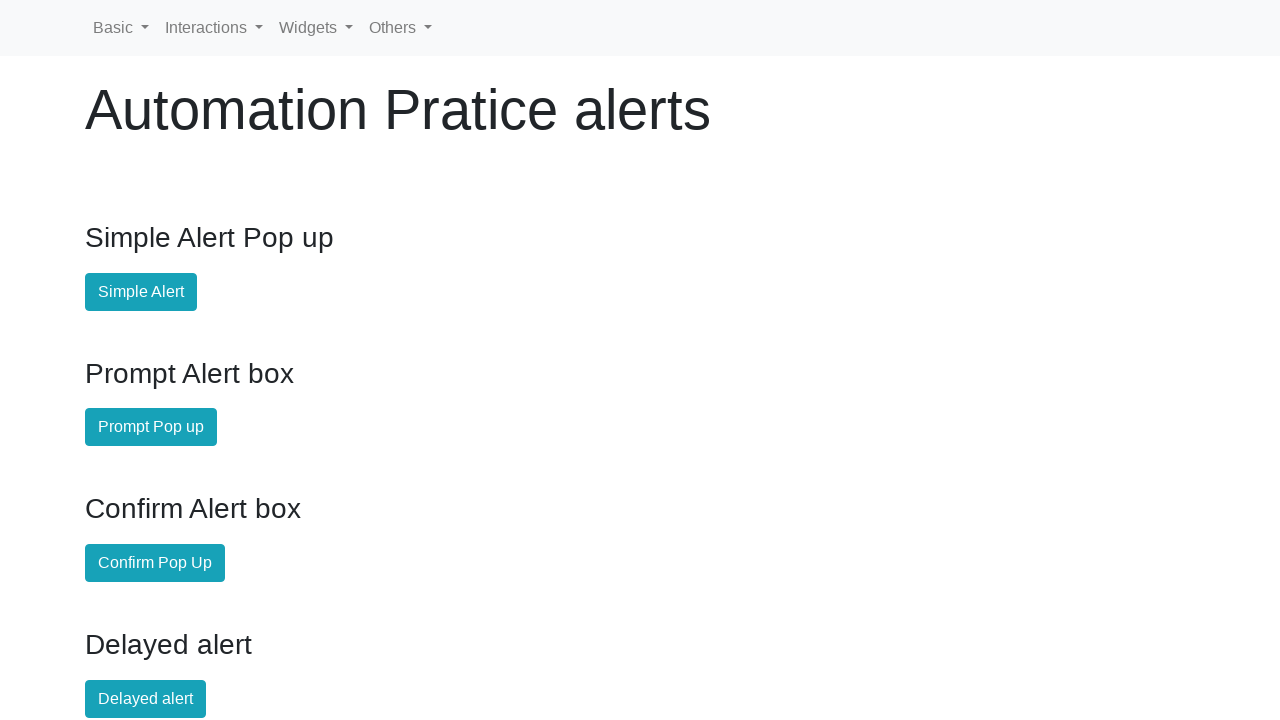

Set up dialog handler to accept prompt with text 'Lord Vader'
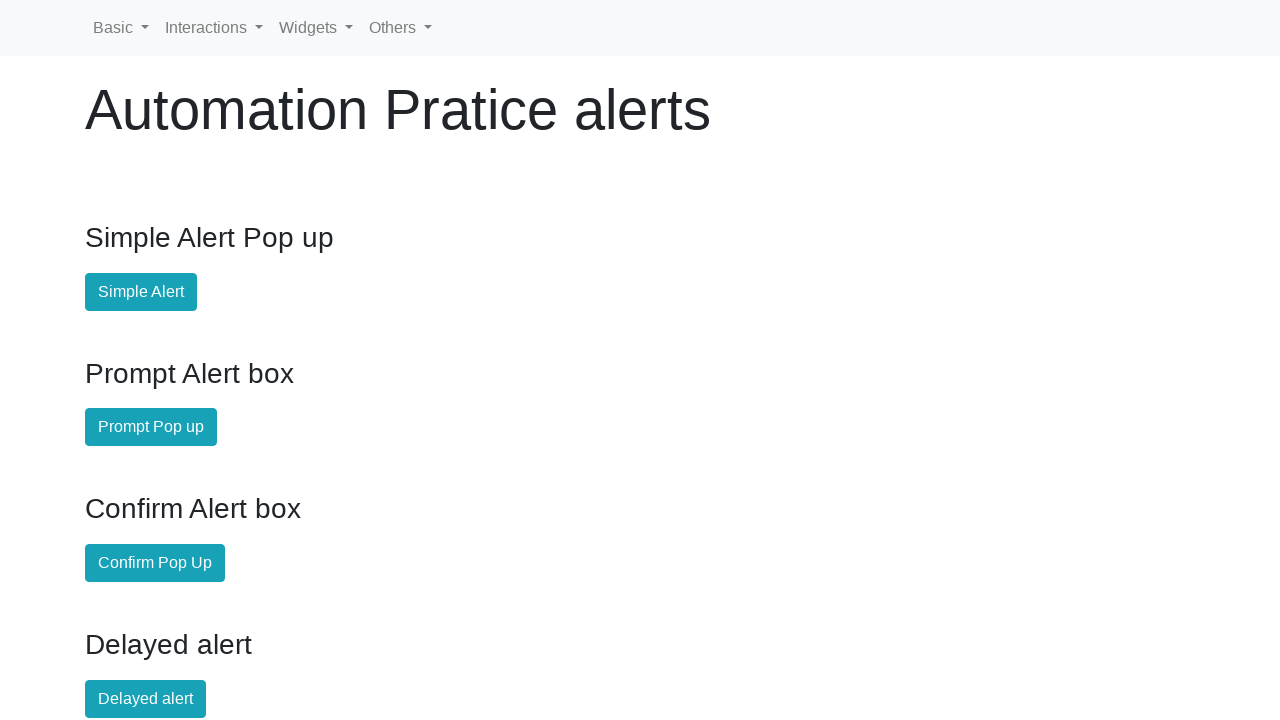

Clicked the prompt alert button at (151, 427) on #prompt-alert
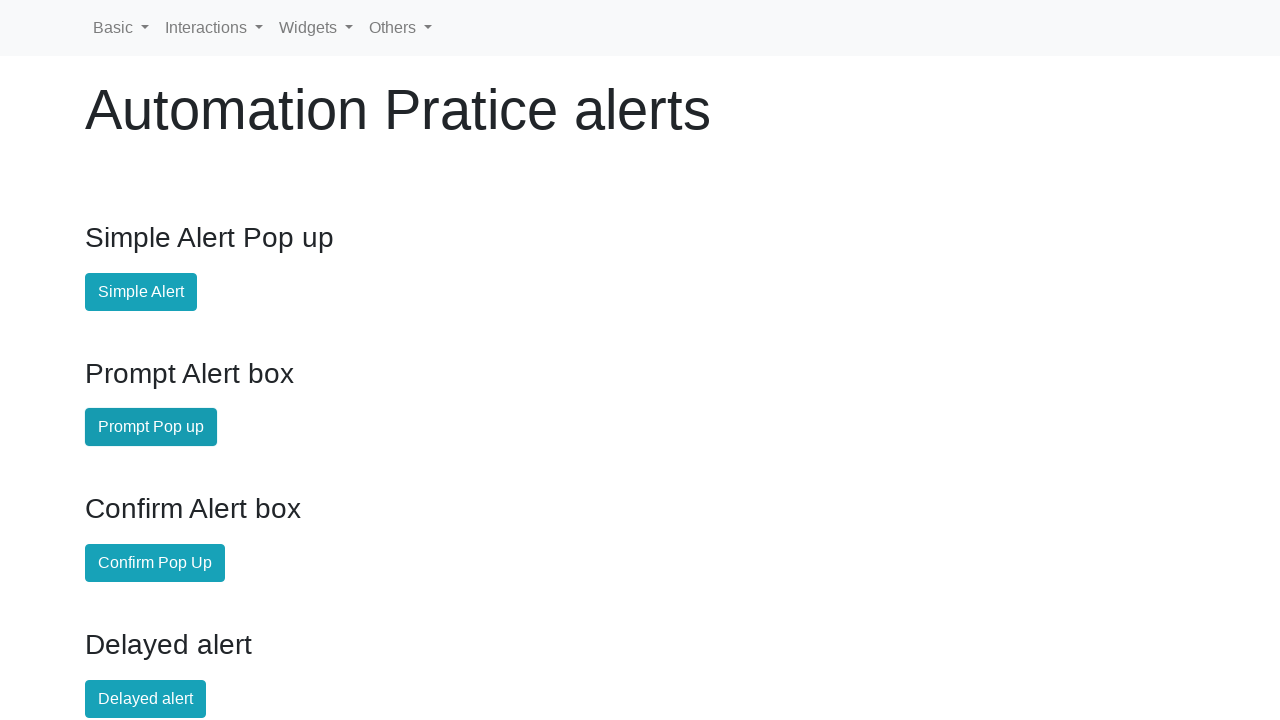

Waited for the prompt result to appear
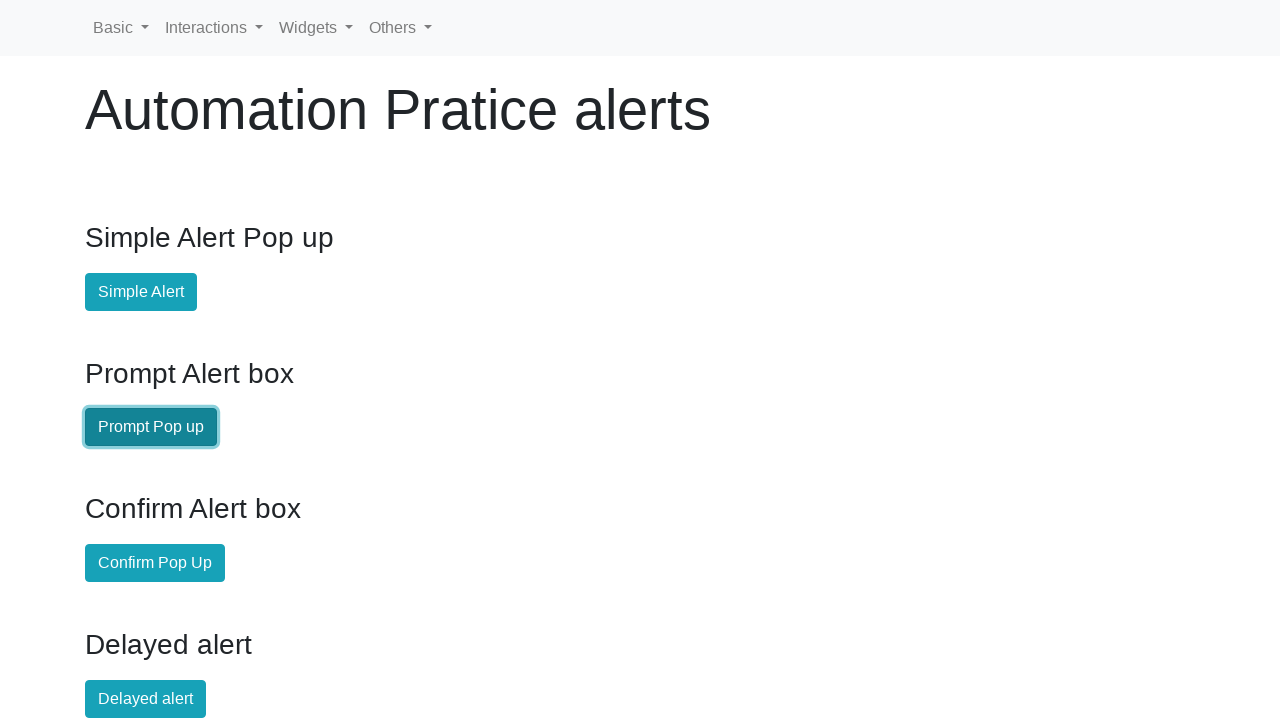

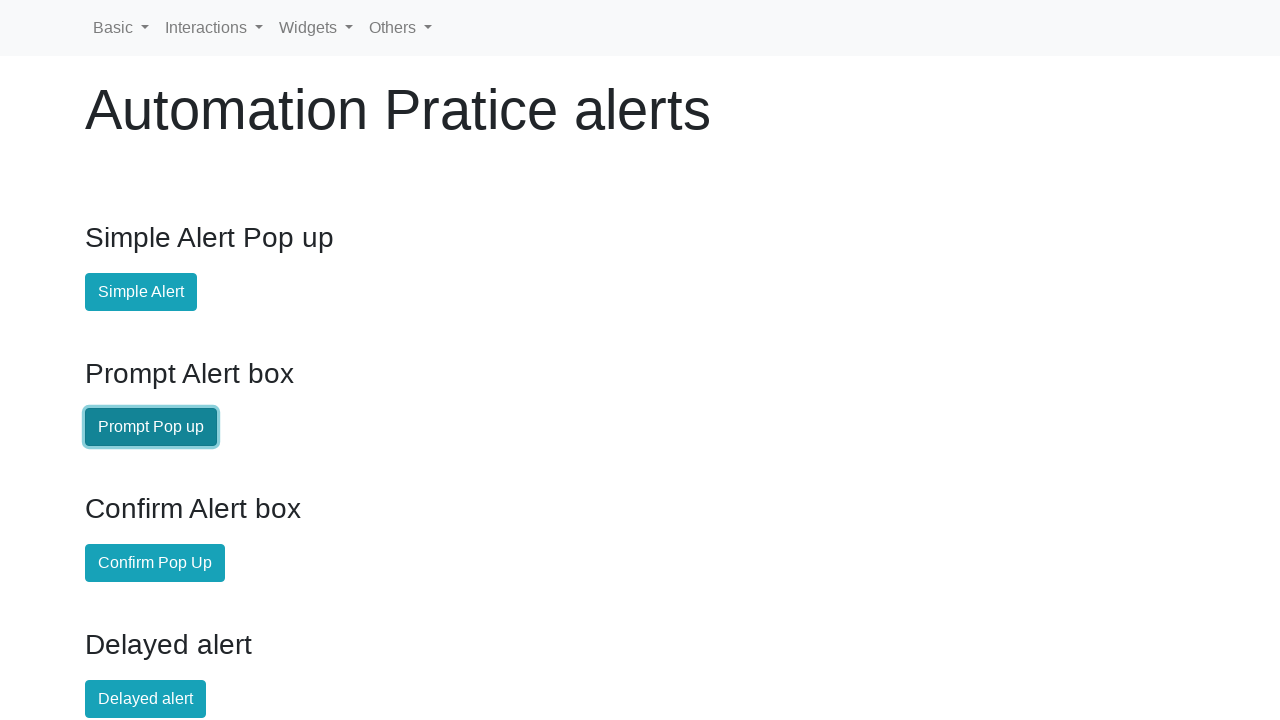